Tests that a delete button becomes visible after clicking an add button on the Add/Remove Elements page

Starting URL: https://the-internet.herokuapp.com/

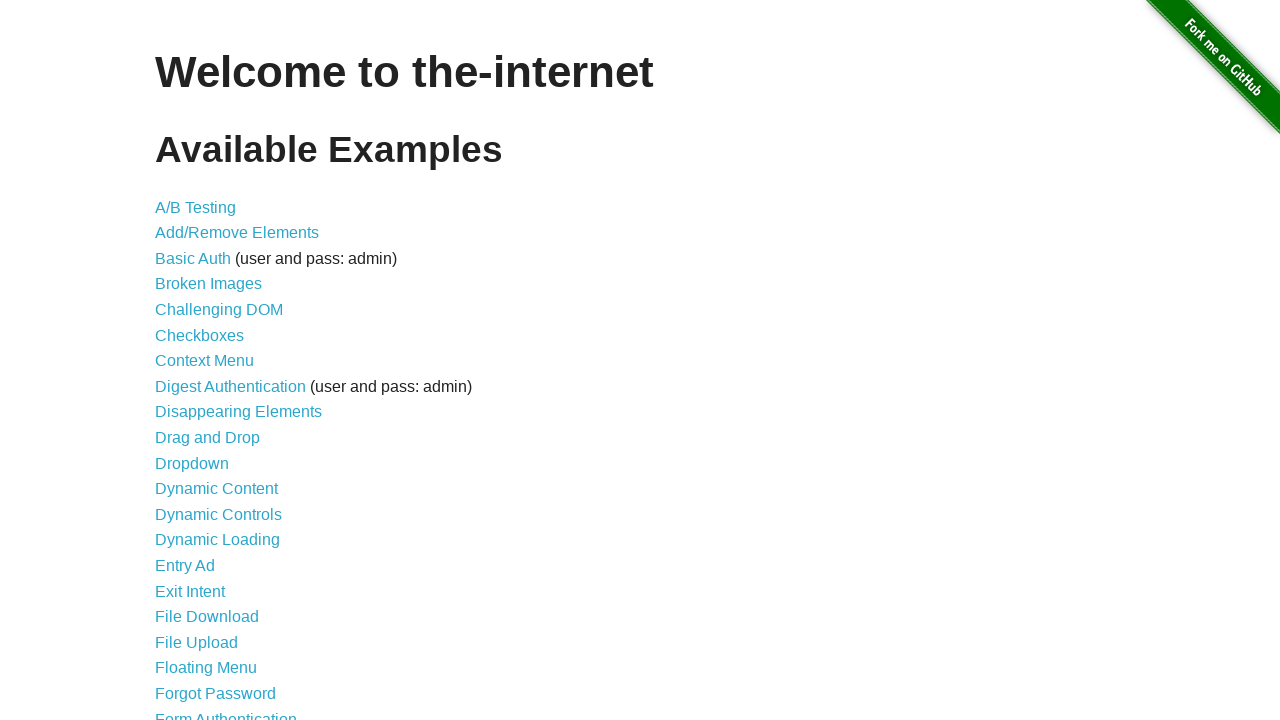

Clicked on Add/Remove Elements link at (237, 233) on text=Add/Remove Elements
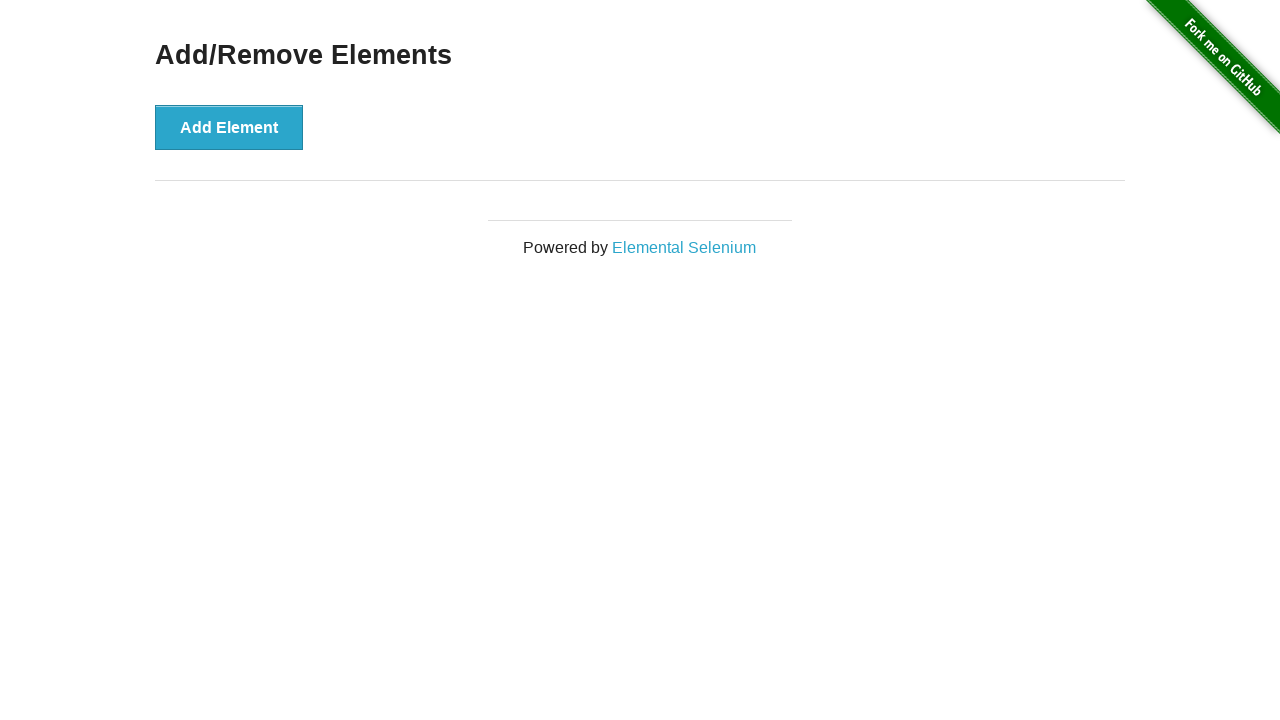

Clicked the Add Element button at (229, 127) on button:text('Add Element')
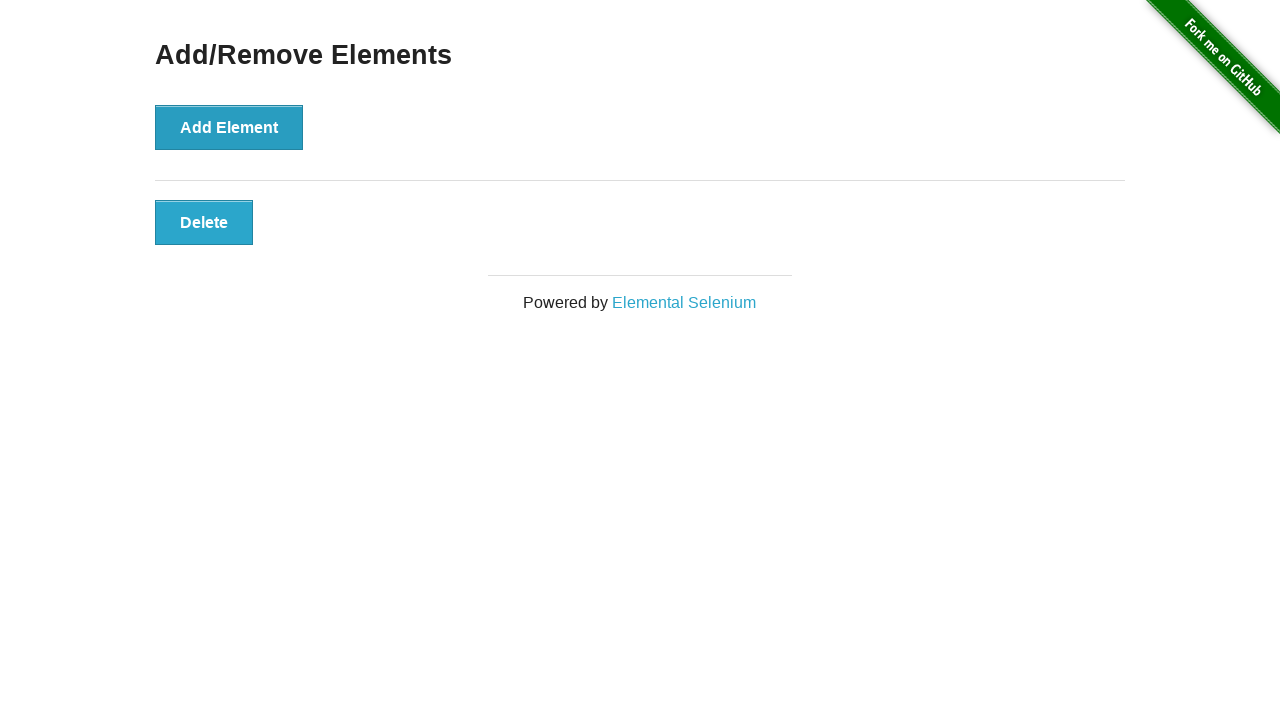

Verified that the Delete button is now visible
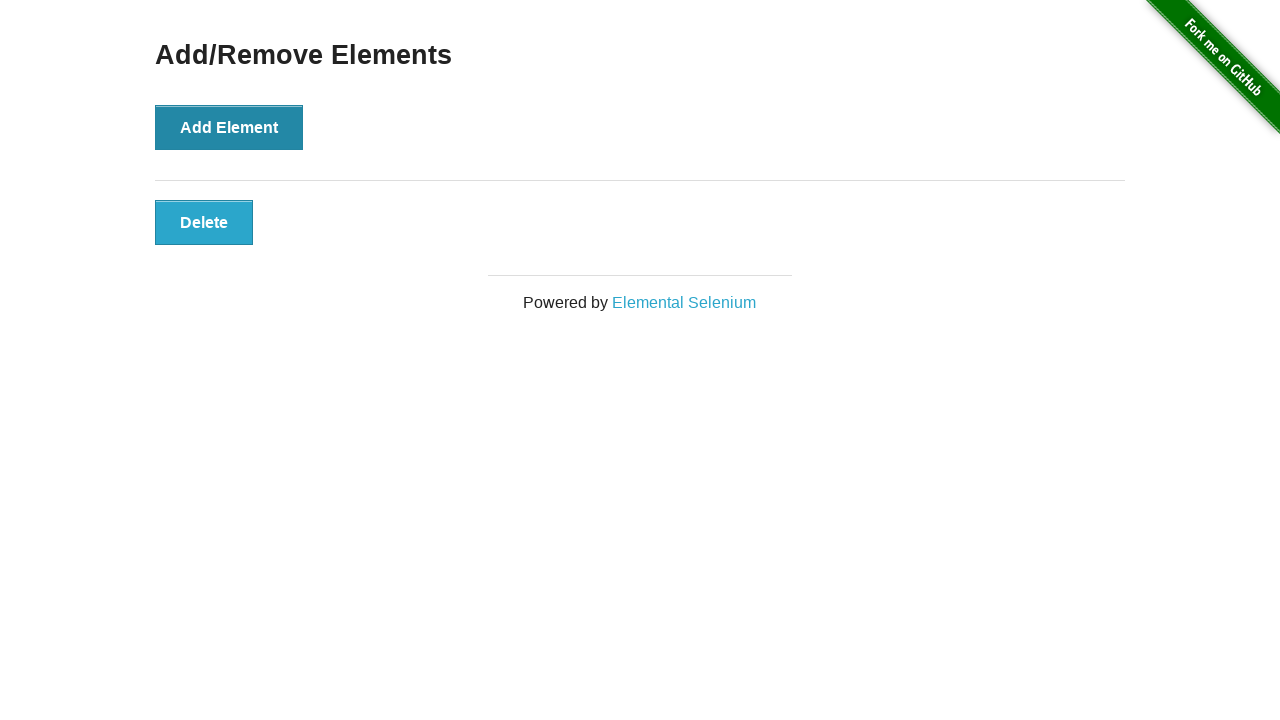

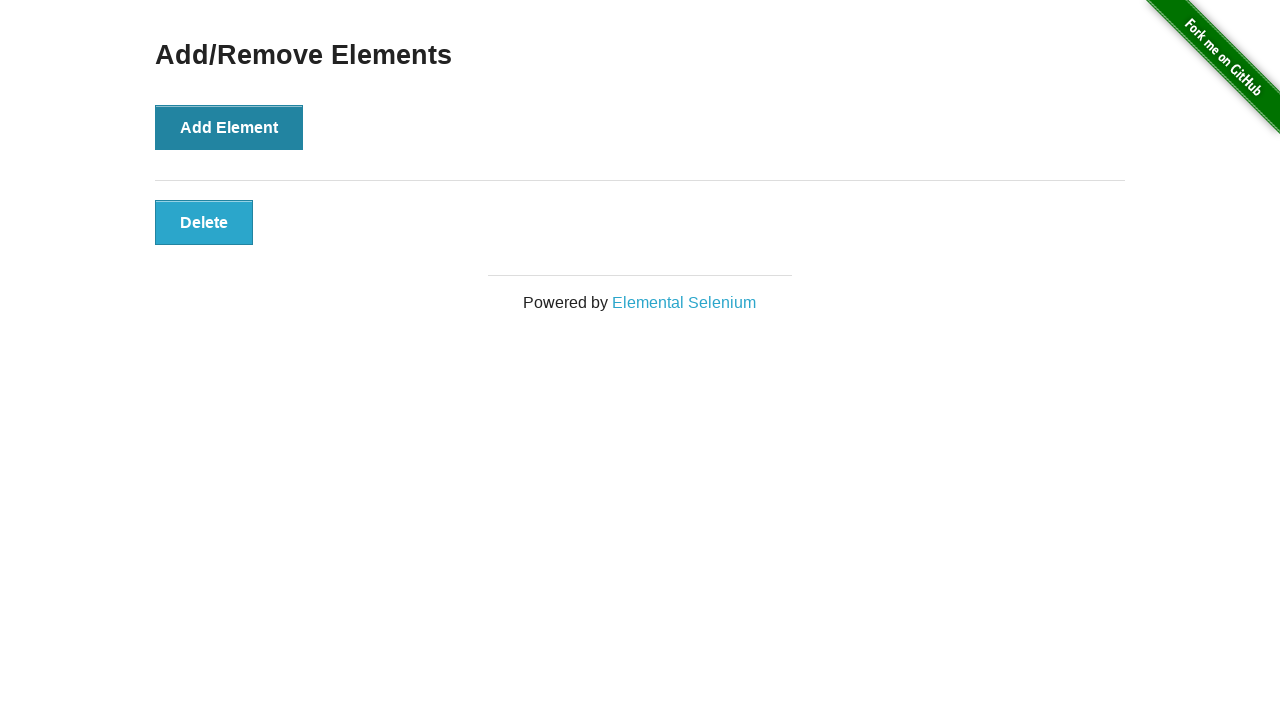